Tests MTS.by website by verifying the online payment block title, checking payment partner logos visibility, and navigating to the service details page

Starting URL: https://www.mts.by

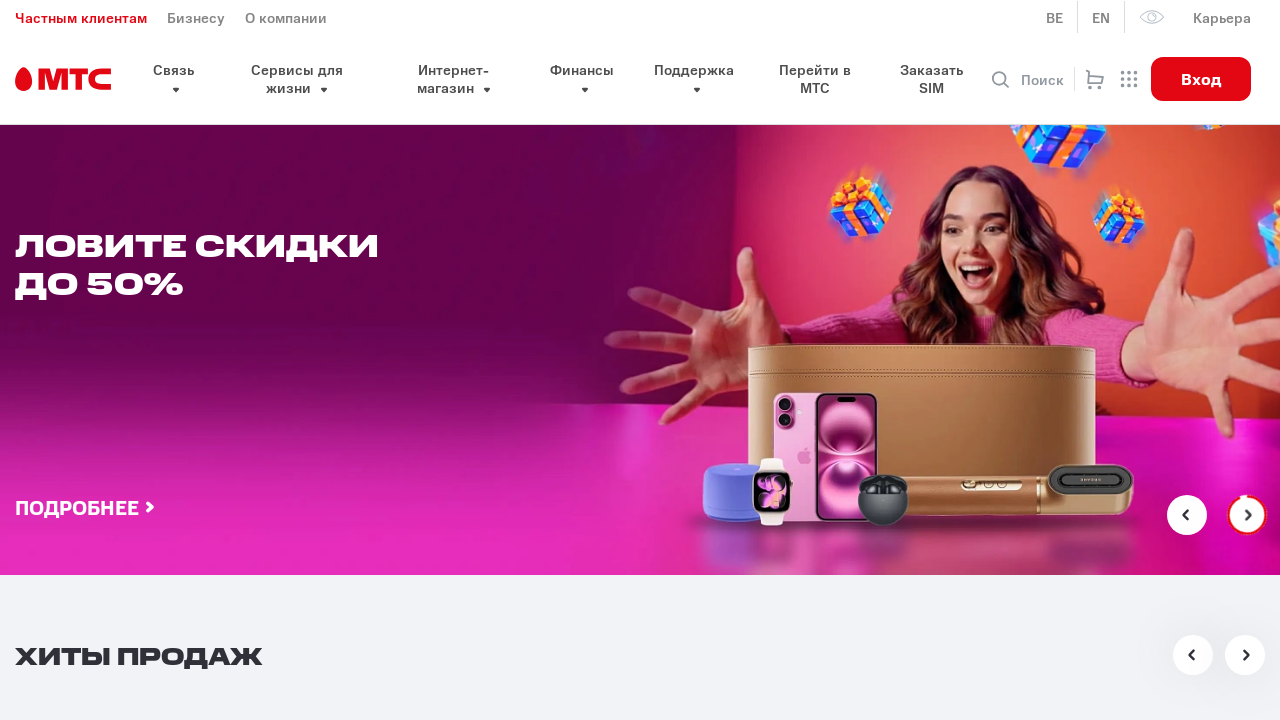

Waited for and verified the online payment block title 'Онлайн пополнение без комиссии'
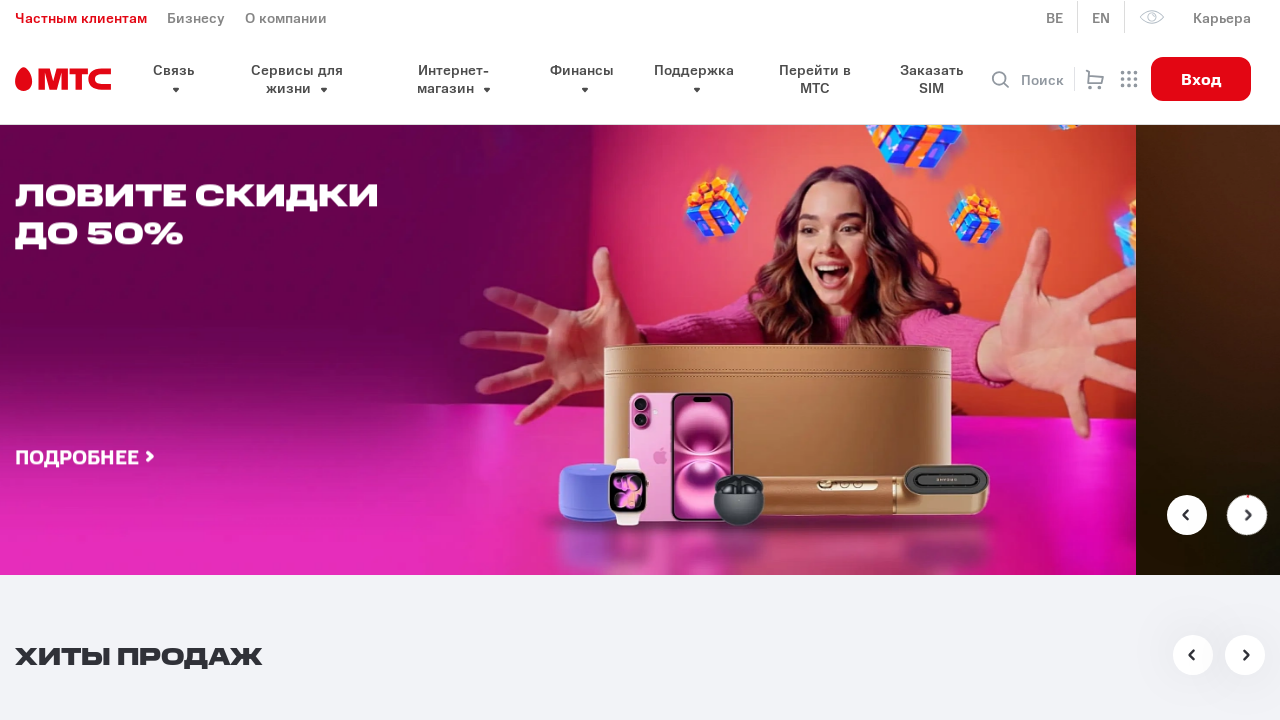

Verified that payment partners section is visible
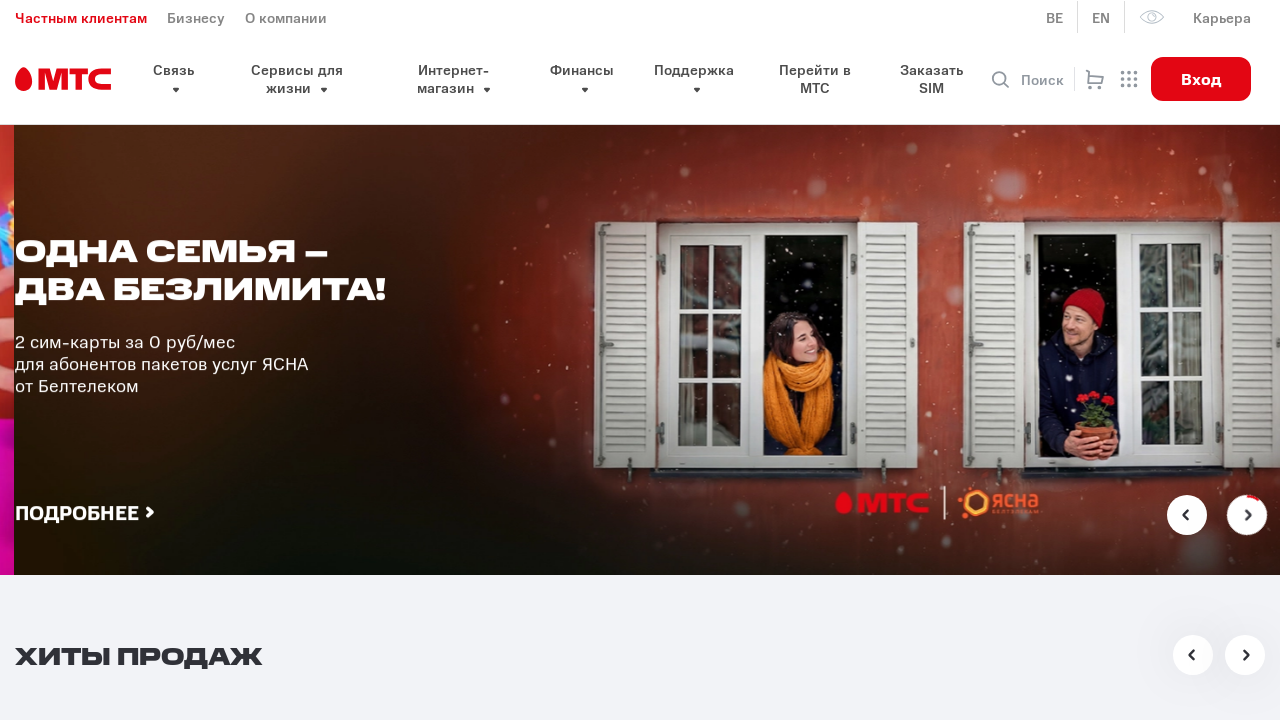

Found 5 payment partner logos
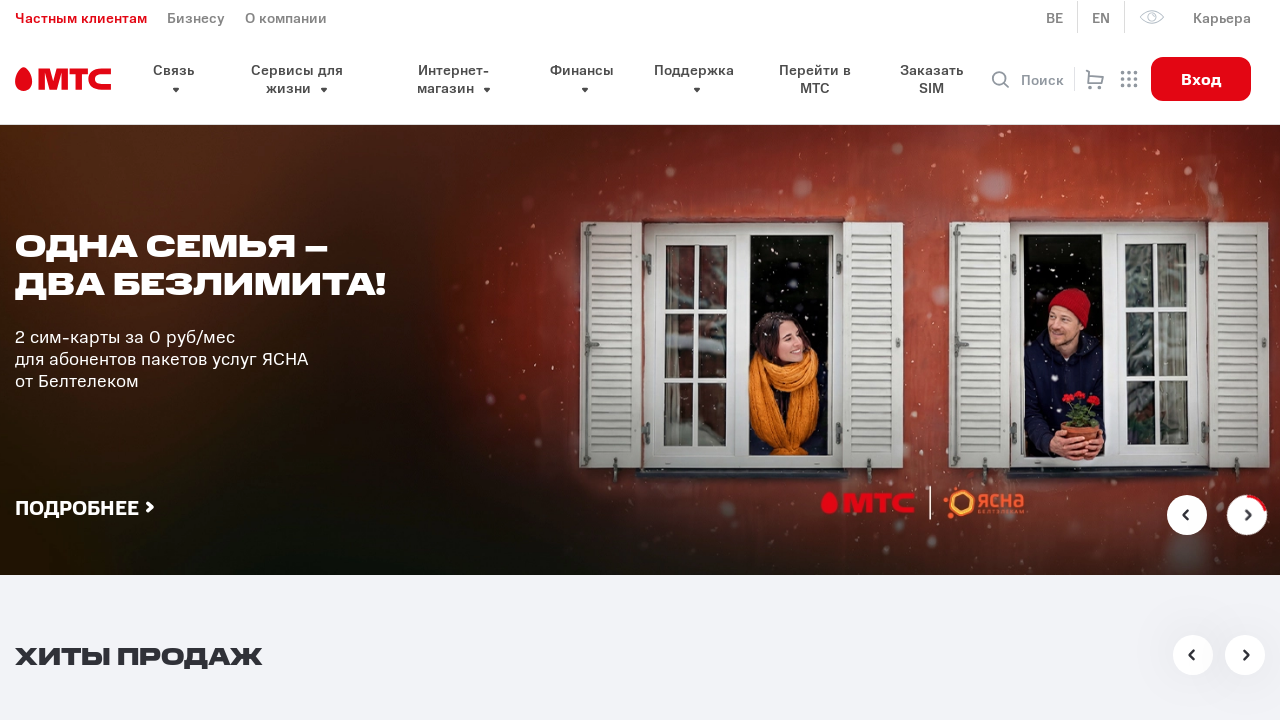

Clicked the 'Подробнее о сервисе' (More about service) link at (190, 361) on a:has-text('Подробнее о сервисе')
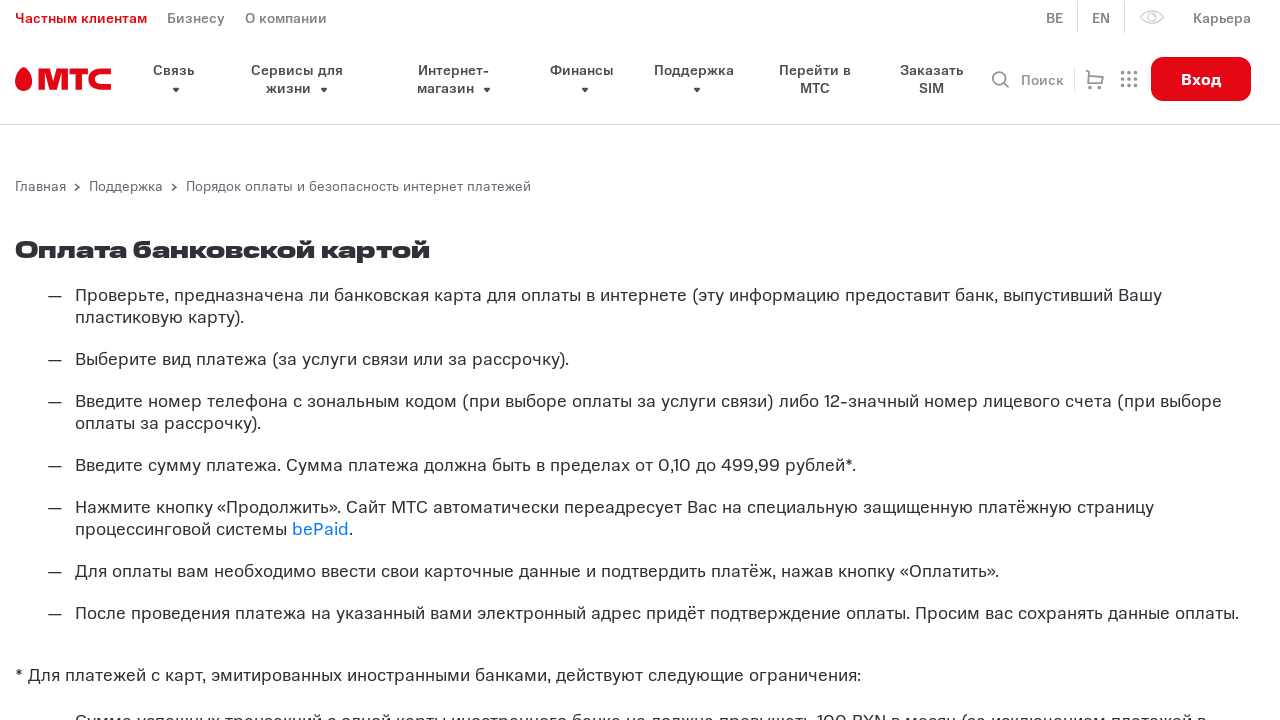

Navigated to service details page - payment security help section
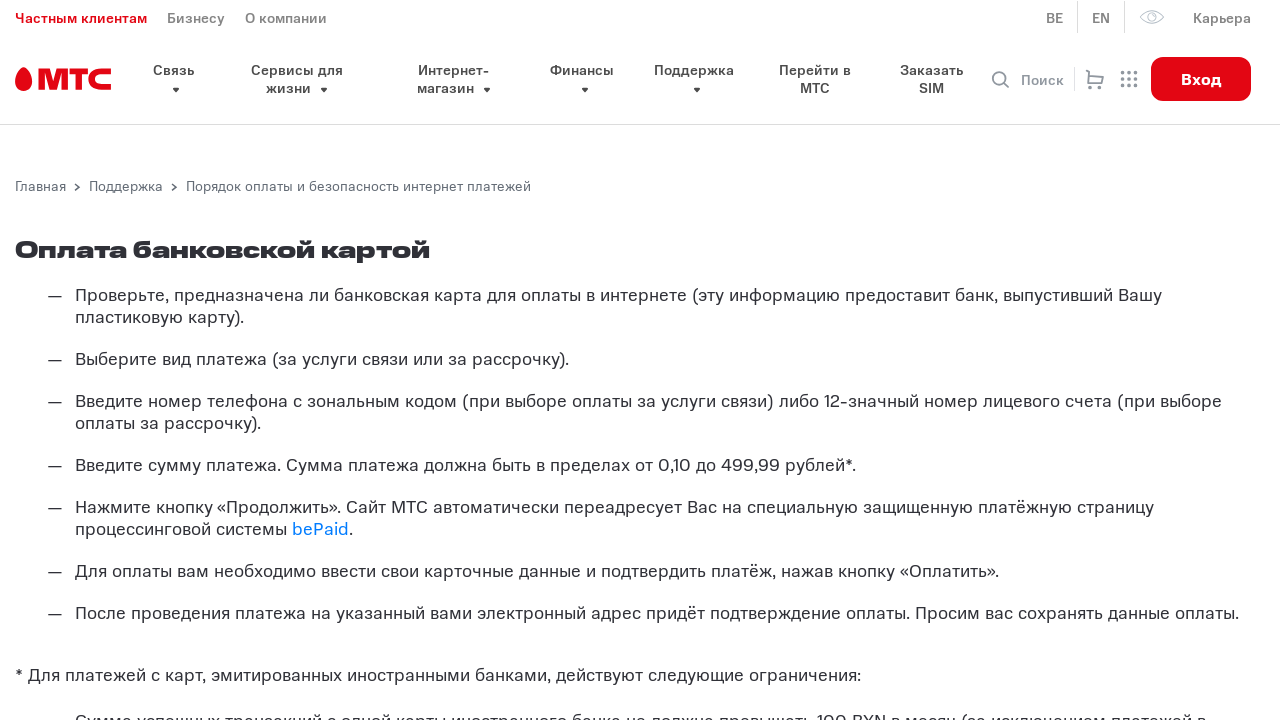

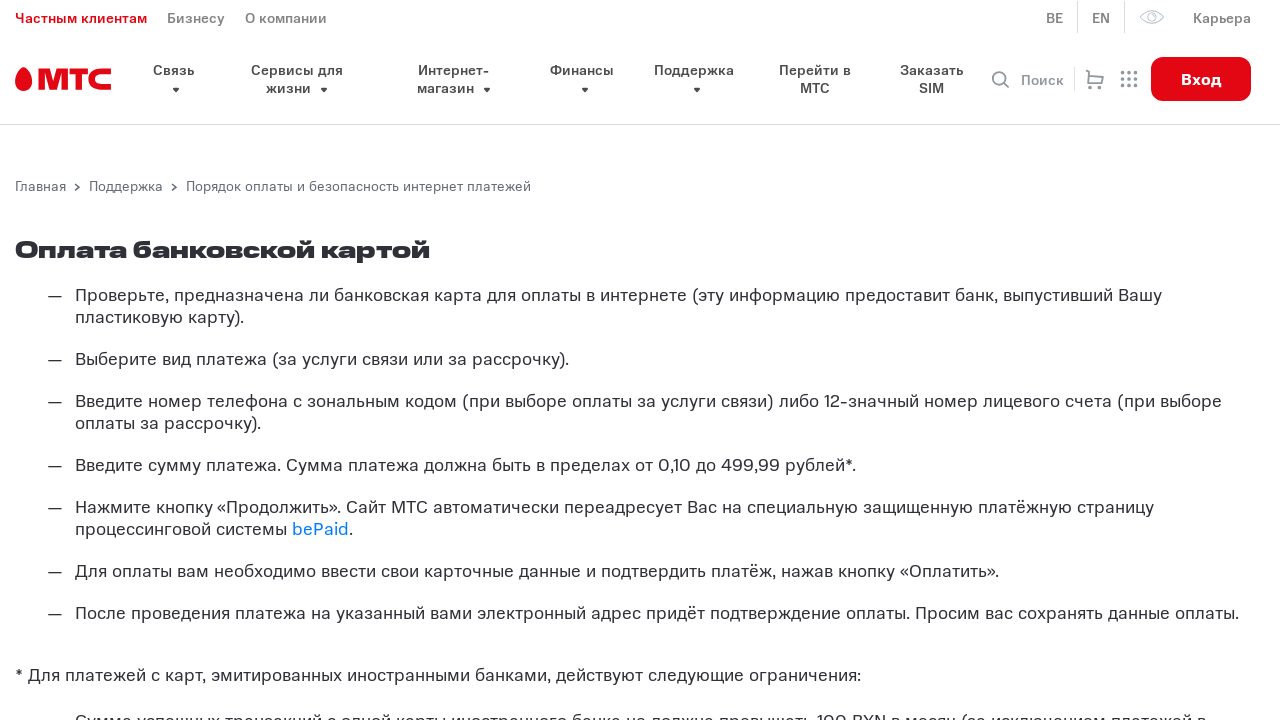